Tests A/B test opt-out functionality by visiting the page, checking if in an A/B test group, adding an opt-out cookie, refreshing, and verifying the opt-out was successful.

Starting URL: http://the-internet.herokuapp.com/abtest

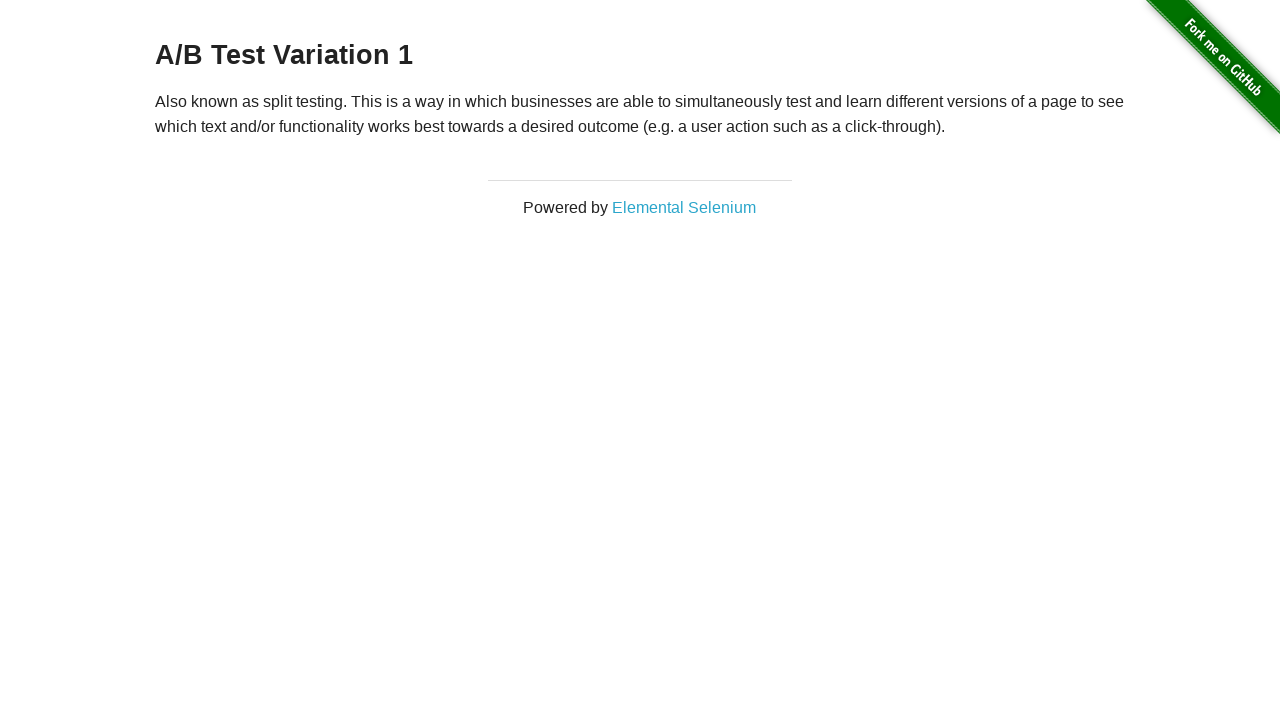

Located the h3 heading element
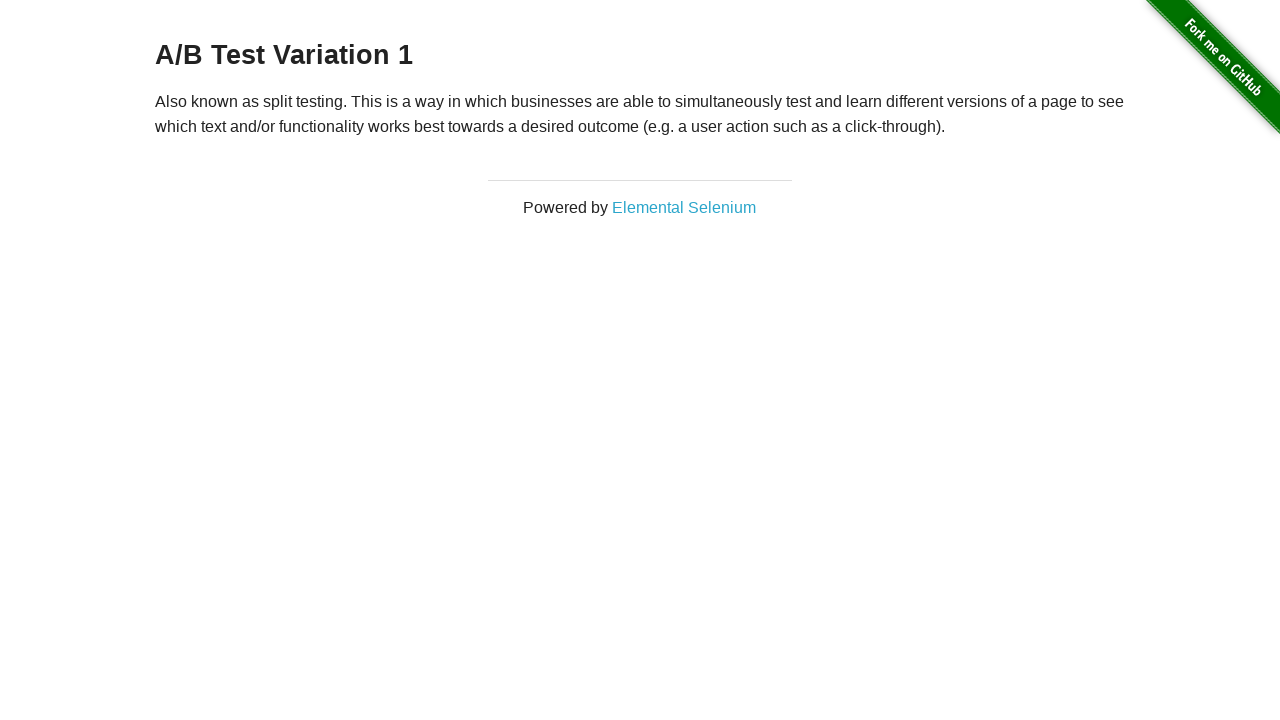

Retrieved heading text to check A/B test group status
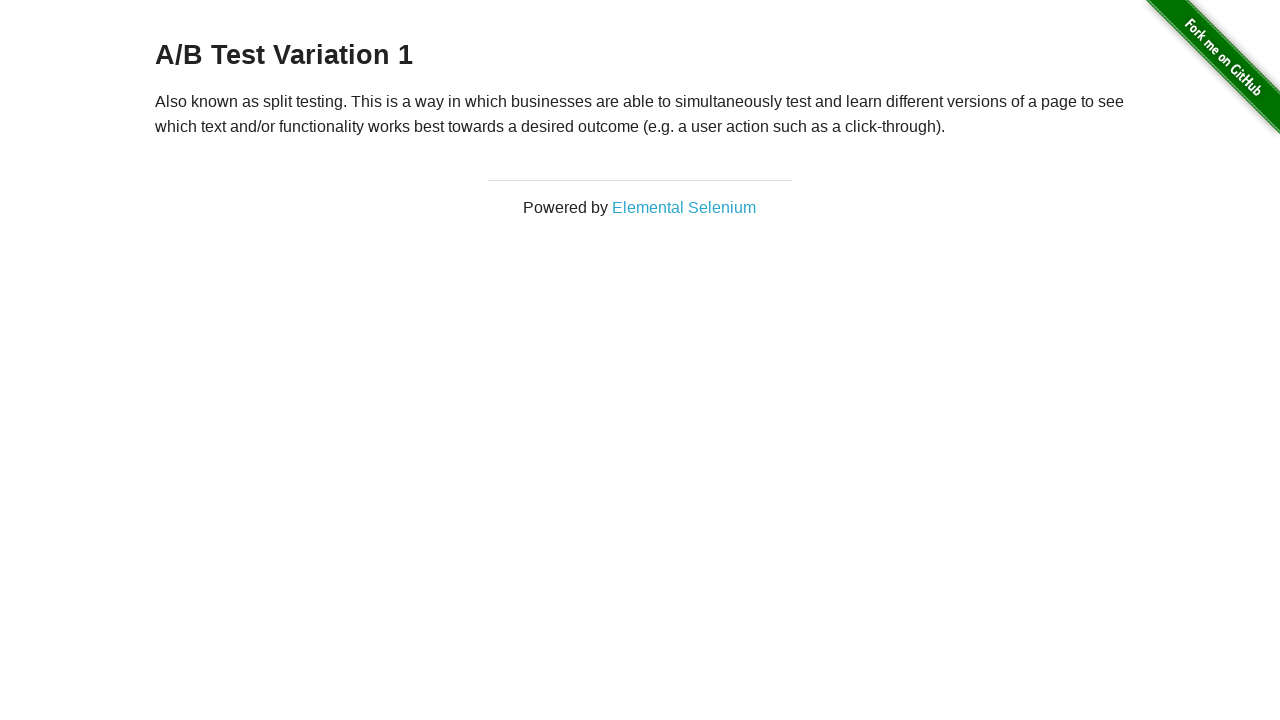

Added optimizelyOptOut cookie to opt out of A/B test
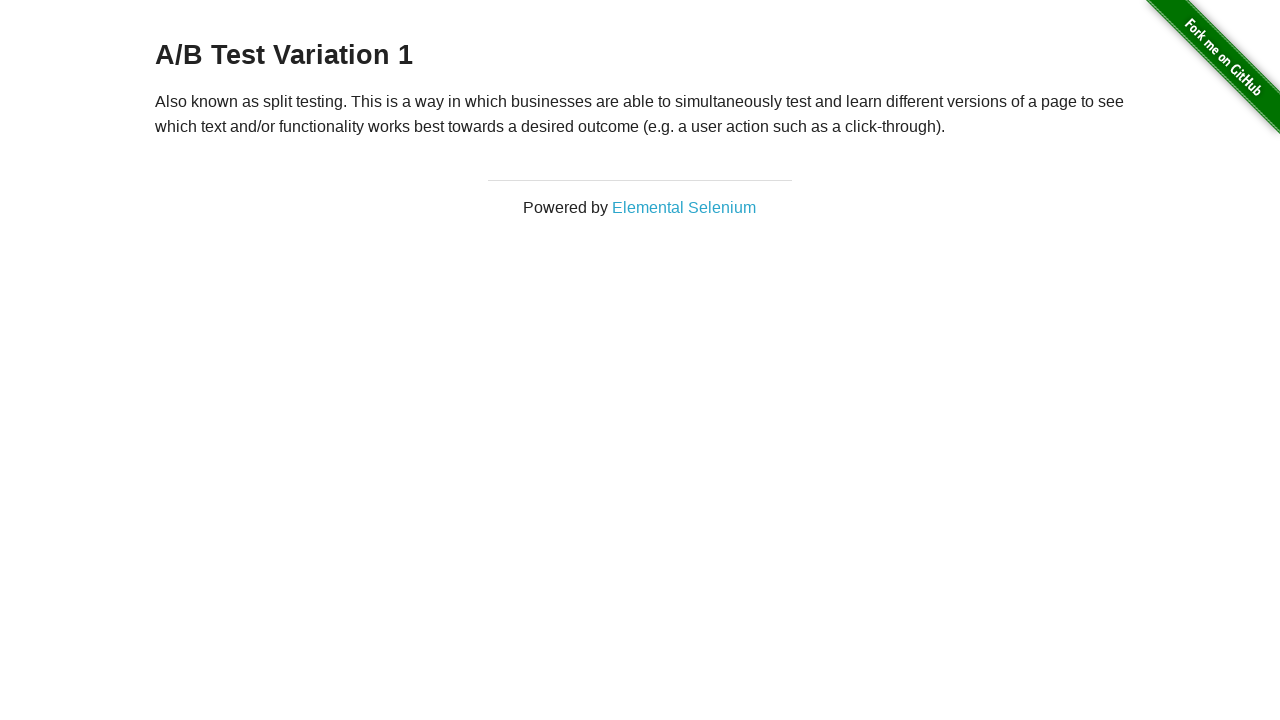

Refreshed page after adding opt-out cookie
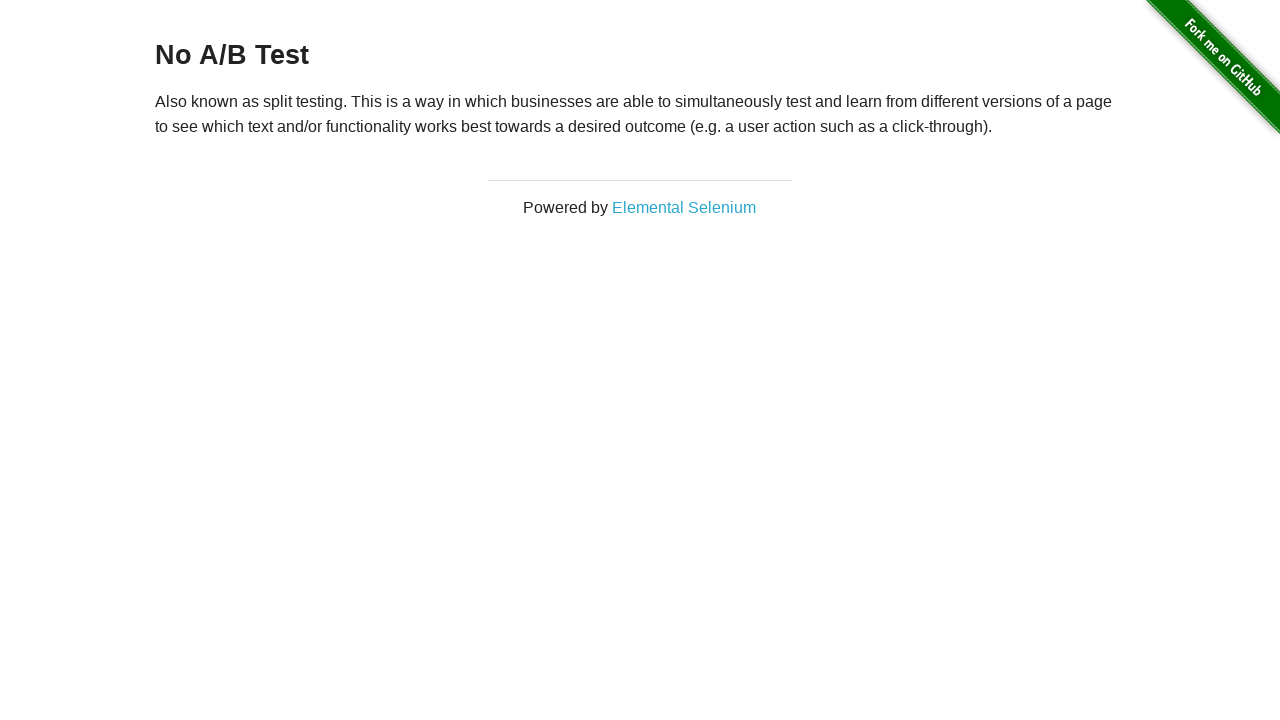

Verified h3 heading is present after opt-out
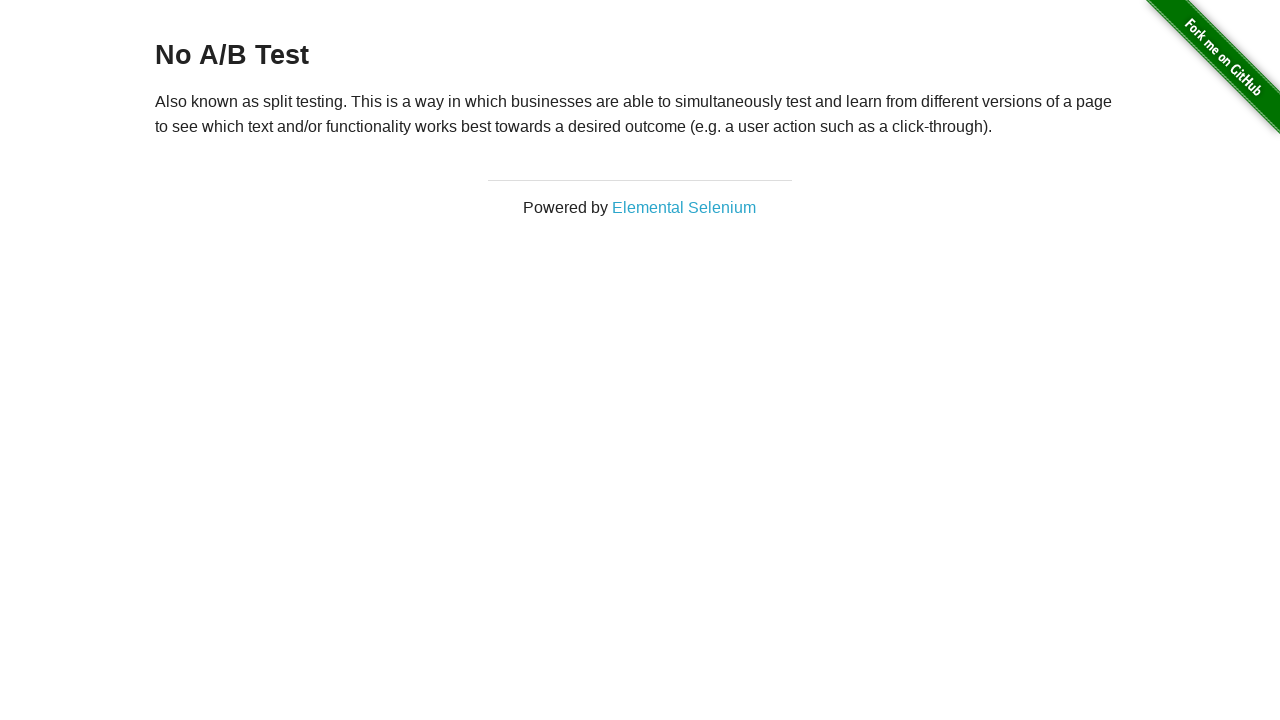

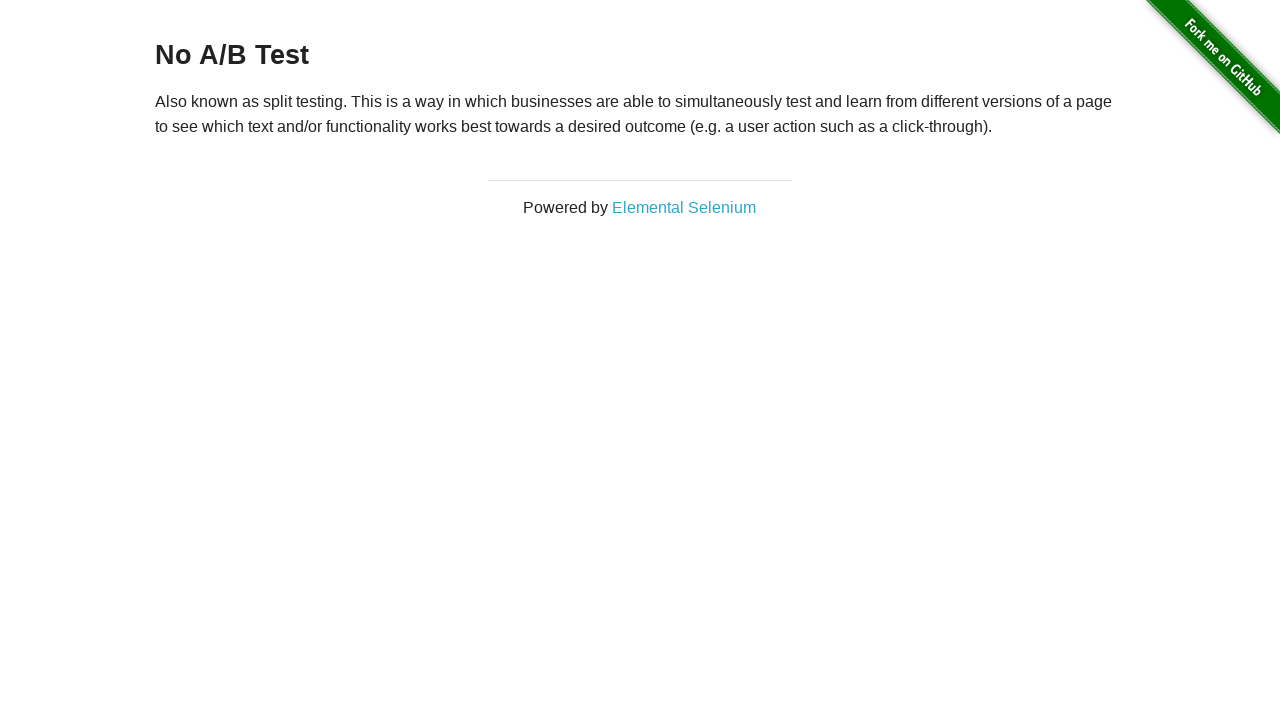